Tests jQuery UI drag and drop functionality by dragging an element and dropping it onto a target element

Starting URL: http://jqueryui.com/resources/demos/droppable/default.html

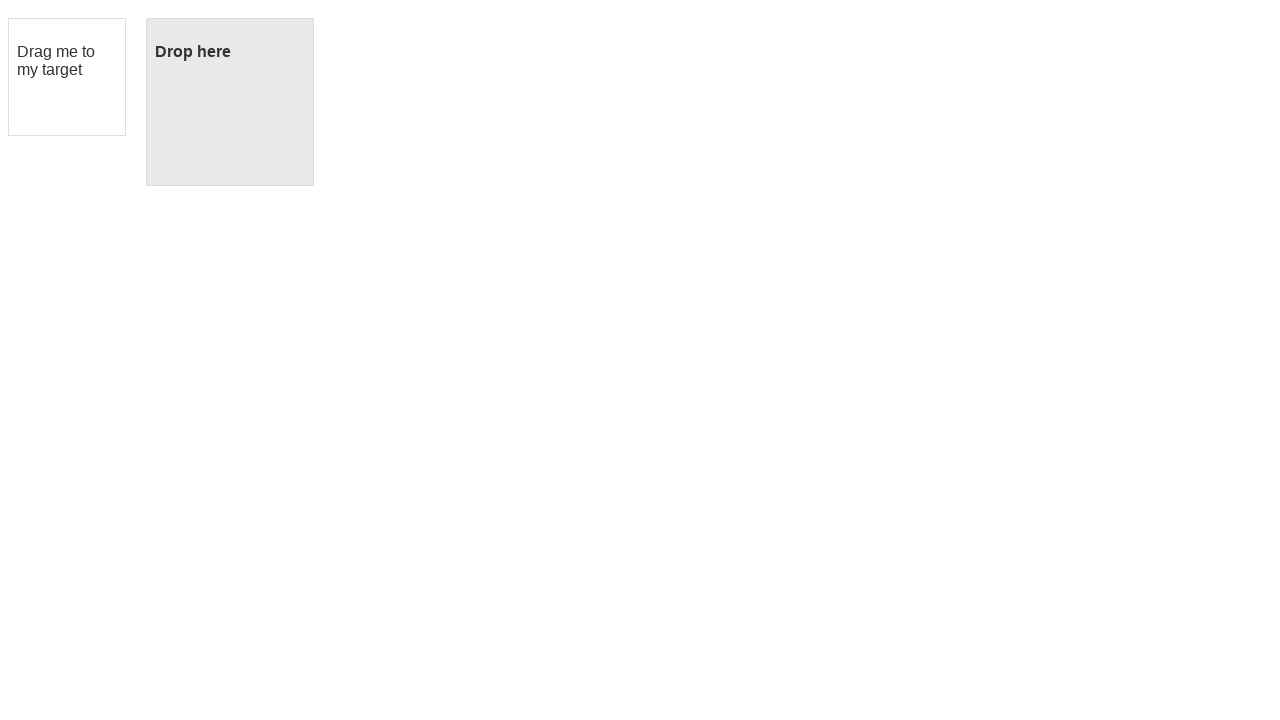

Navigated to jQuery UI droppable demo page
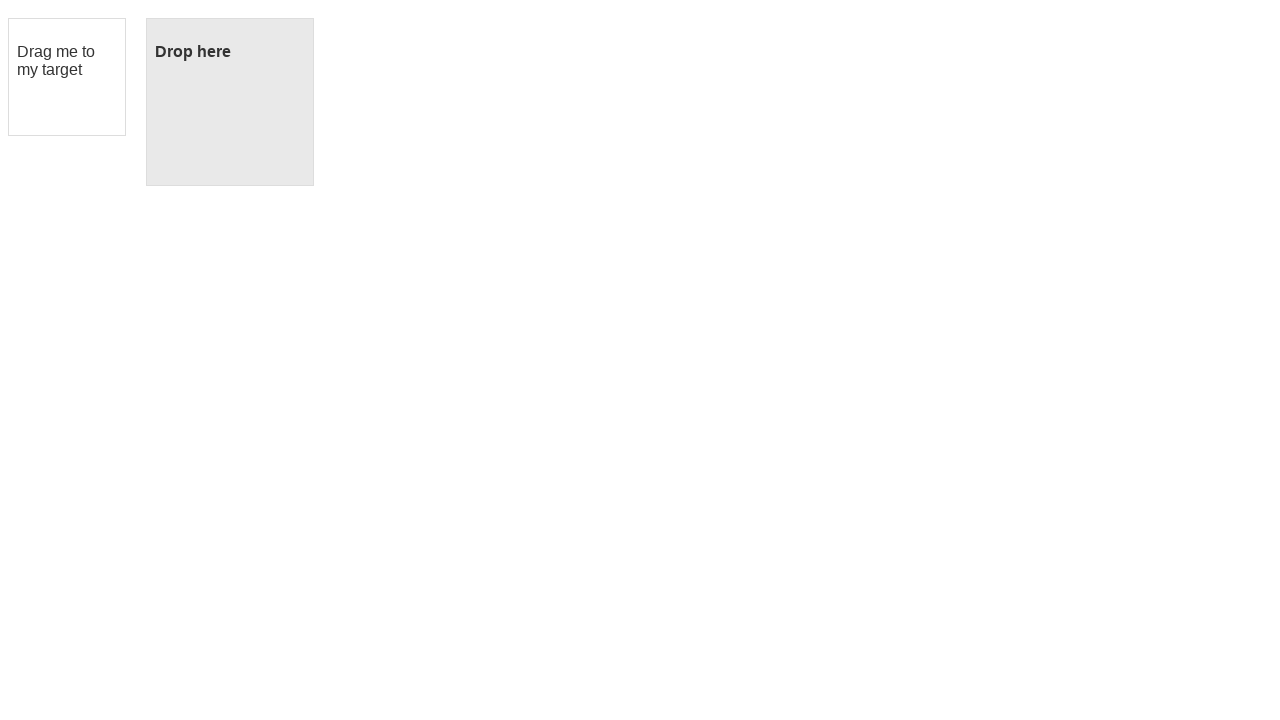

Located the draggable element
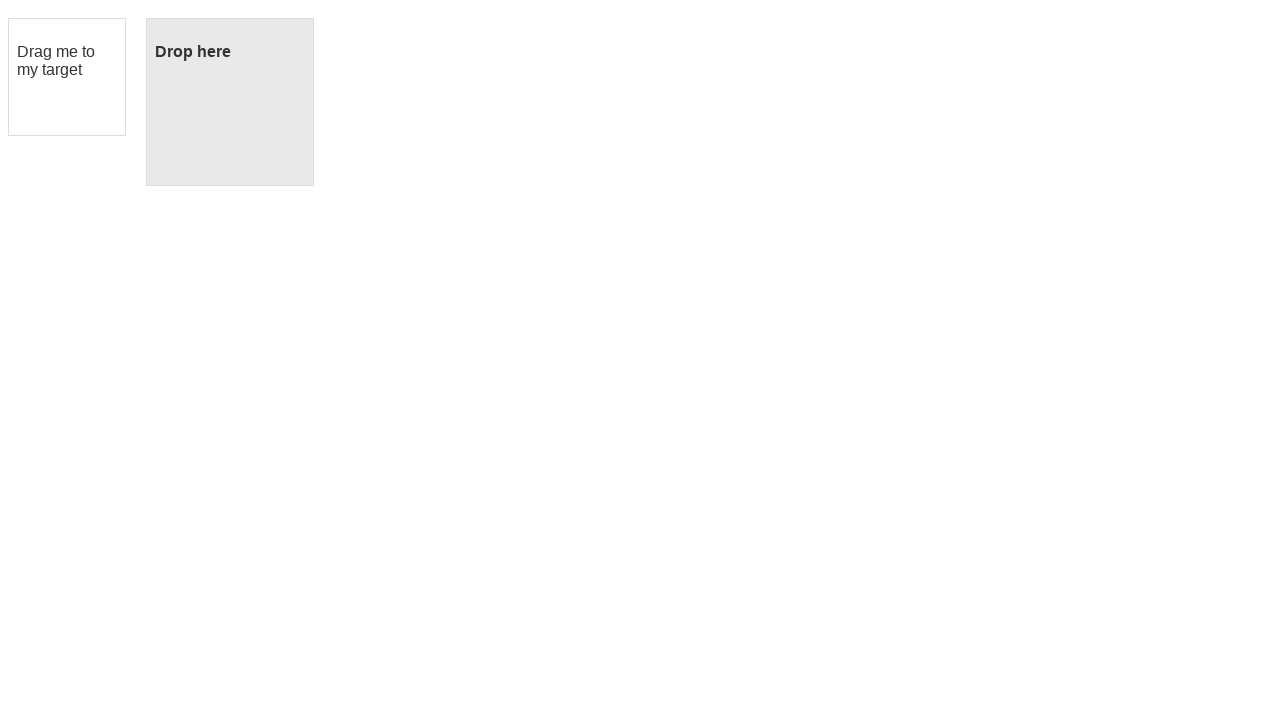

Located the droppable target element
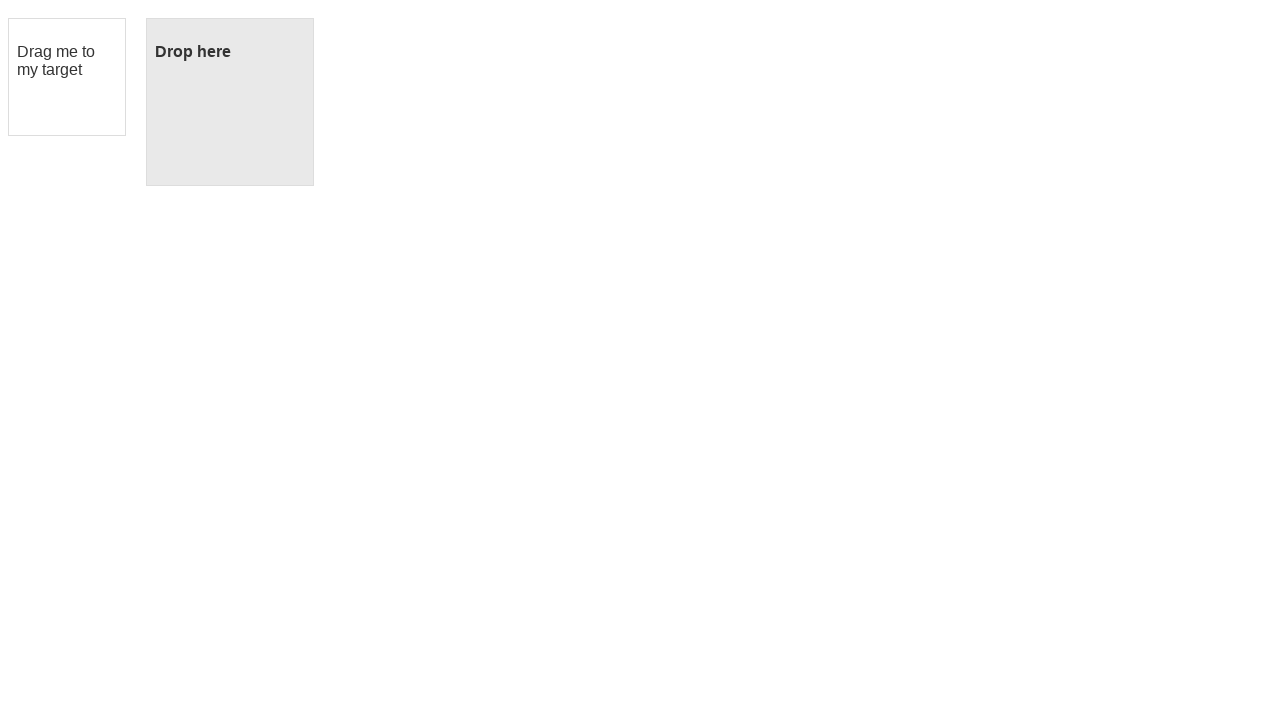

Dragged element onto droppable target at (230, 102)
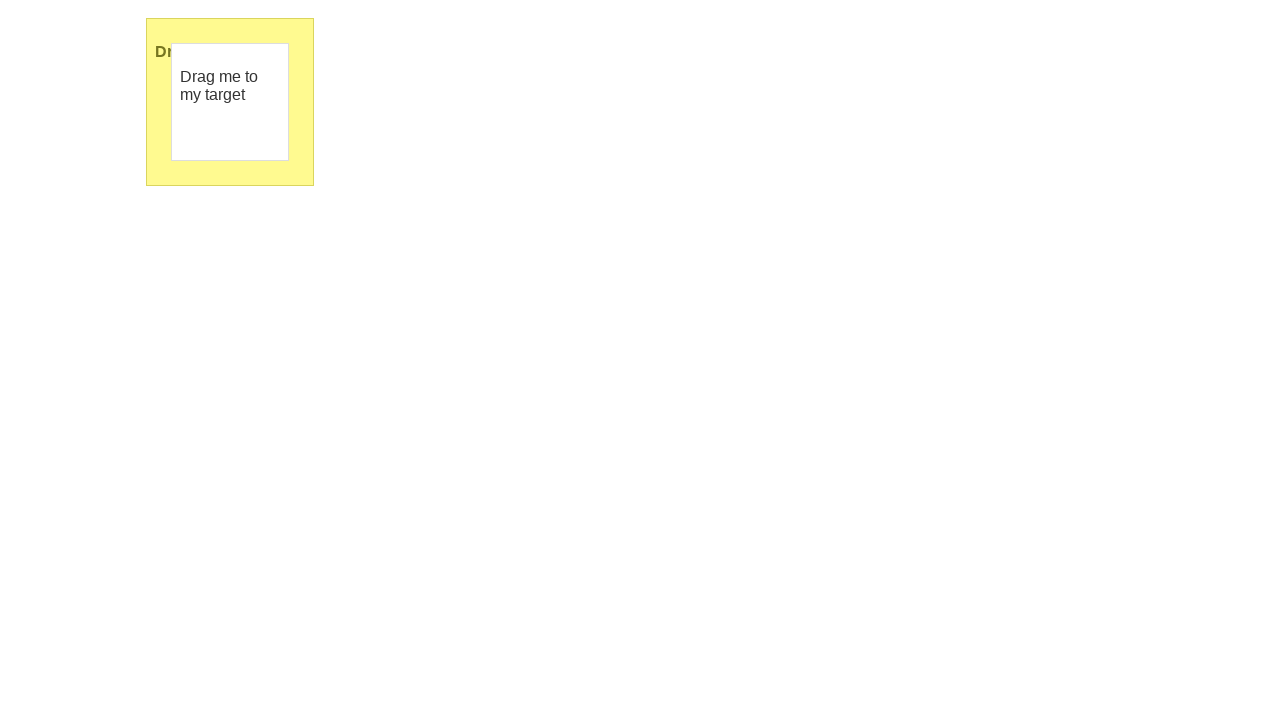

Waited 2 seconds to observe drag and drop result
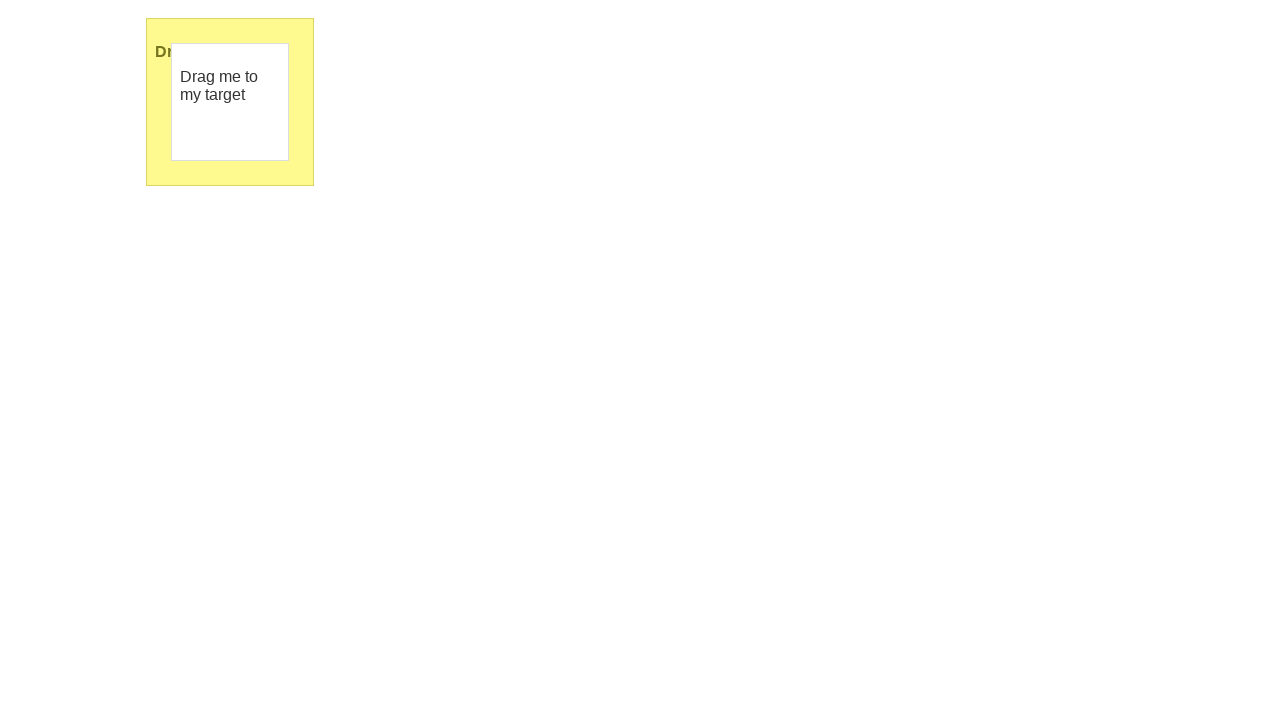

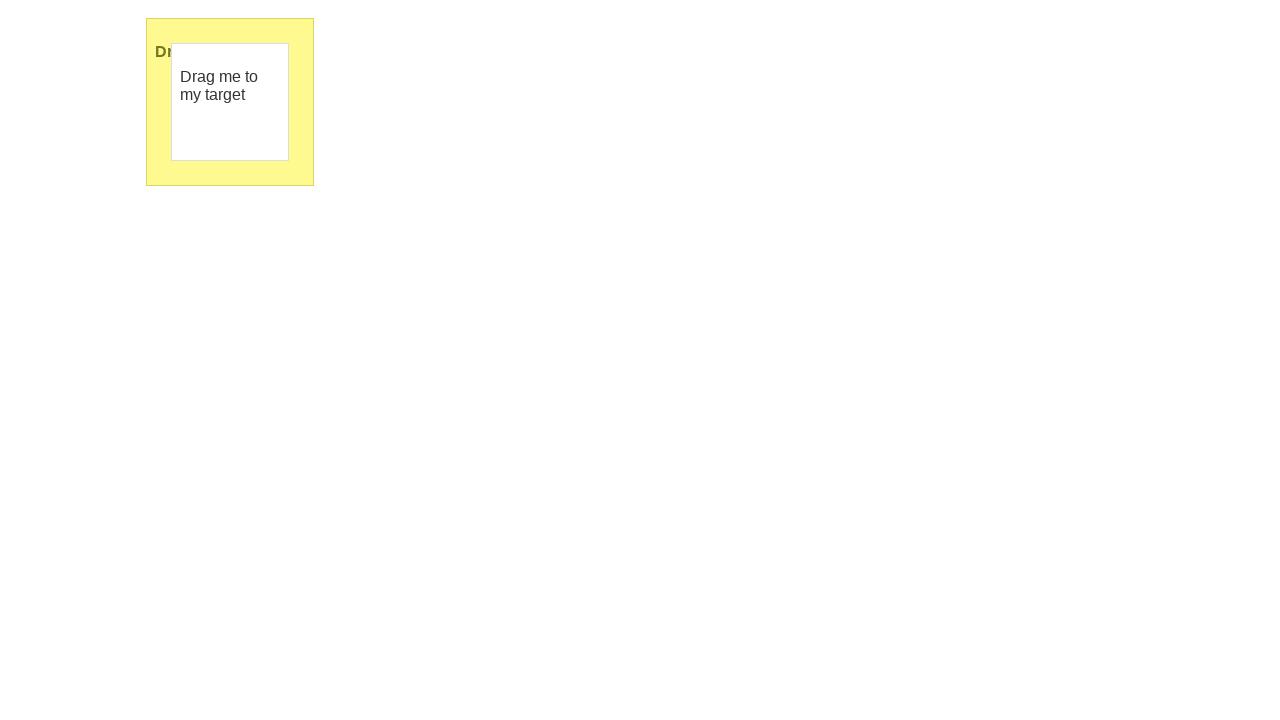